Tests pagination functionality on a government feedback listing page by waiting for list items to load and clicking the "load more" button to verify new content loads.

Starting URL: https://liuyan.people.com.cn/threads/list?fid=573

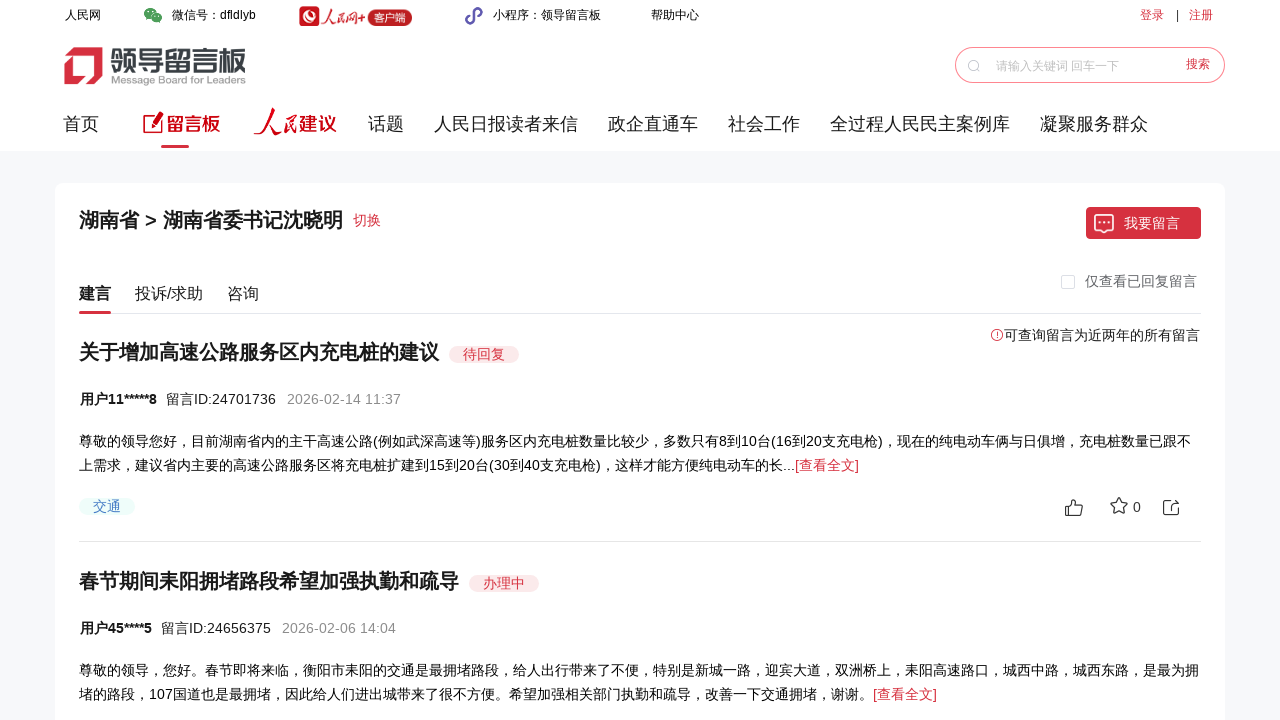

Waited for reply list items to load
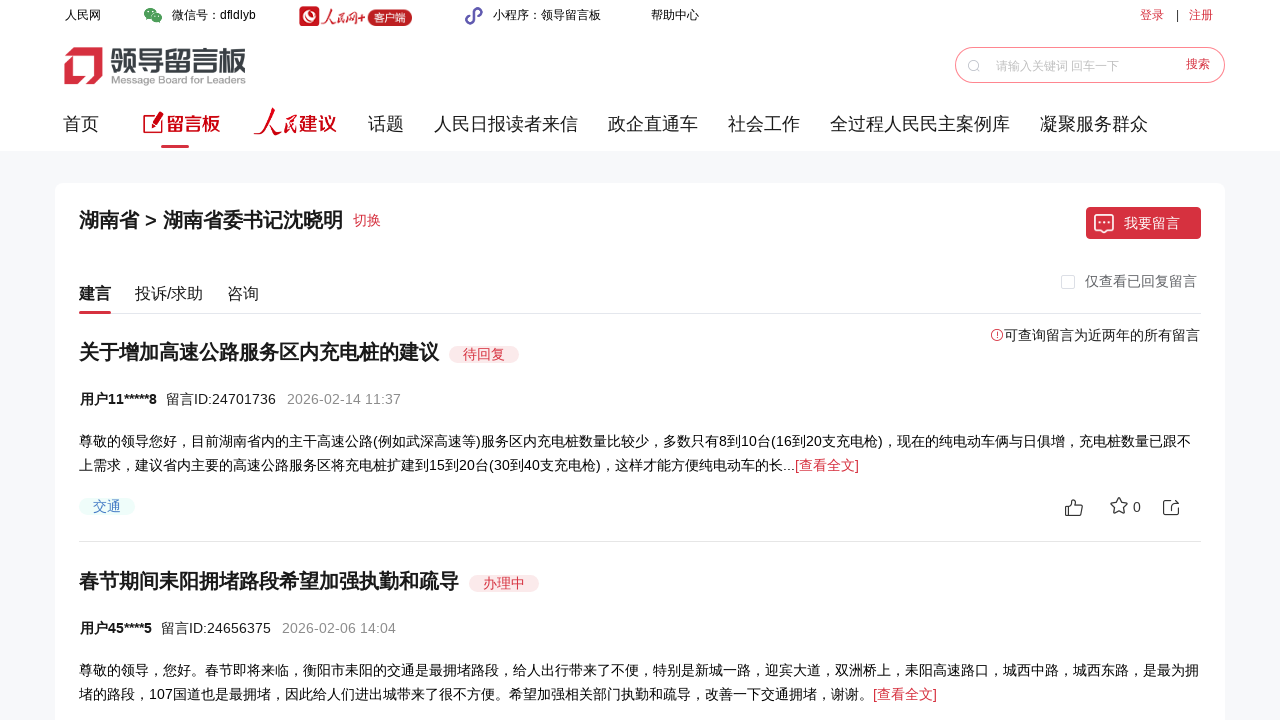

Verified reply list items are present
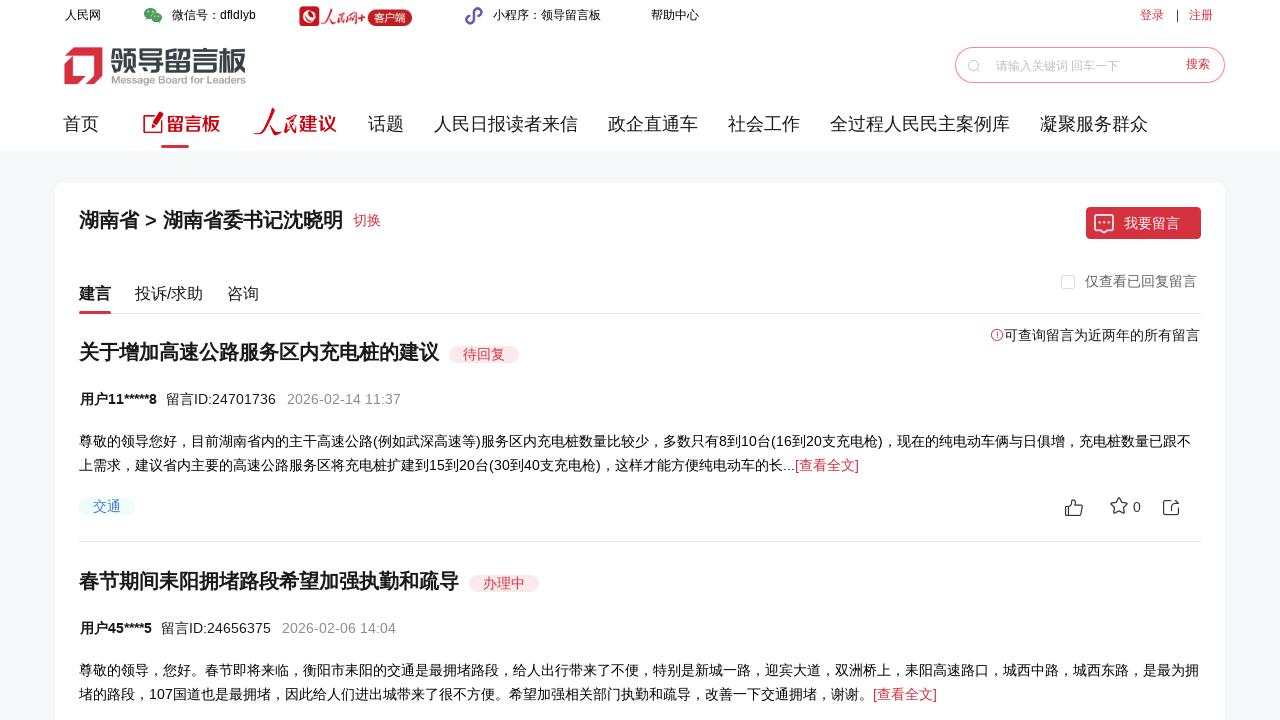

Clicked the load more pagination button at (640, 360) on div.mordList
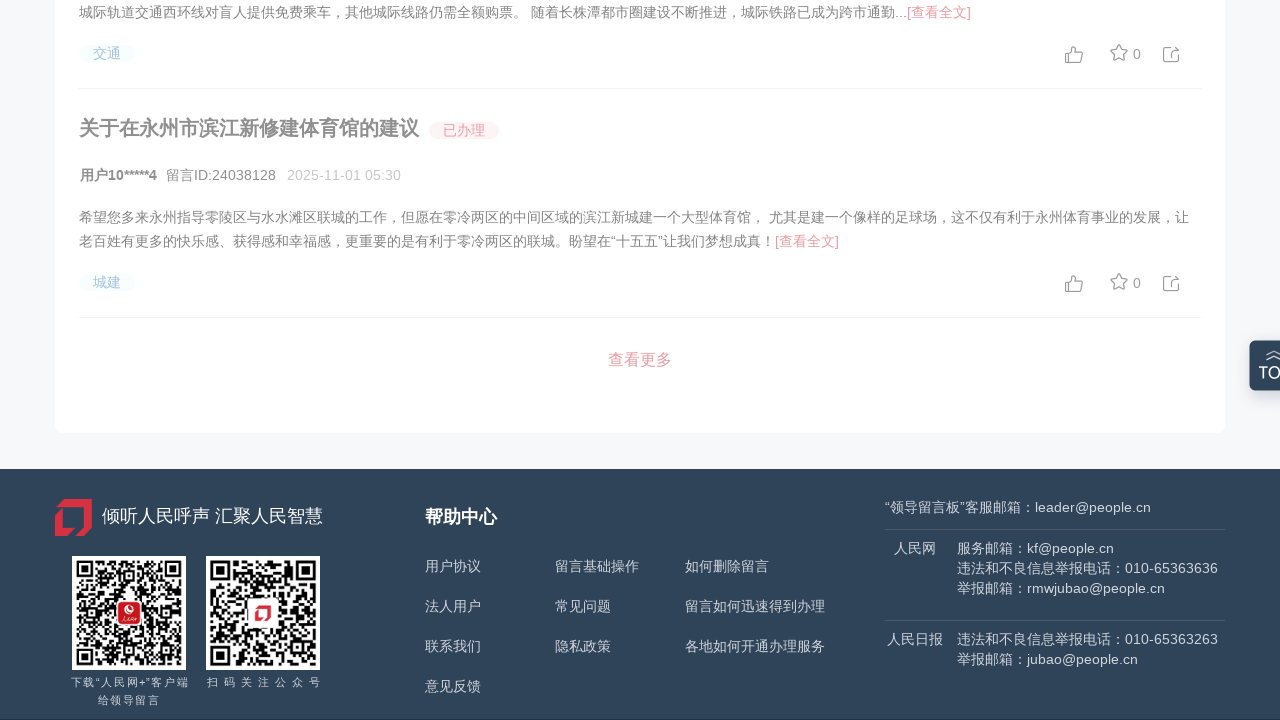

Waited for new content to load after pagination
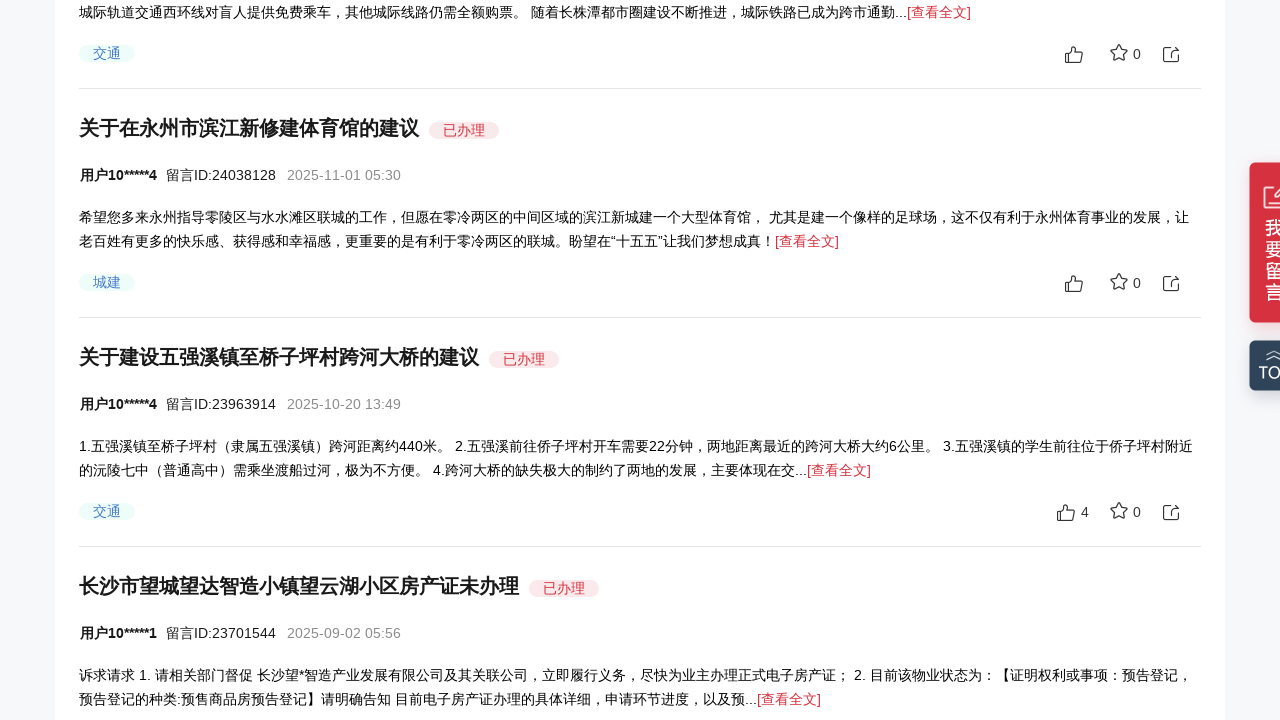

Verified new list items have loaded
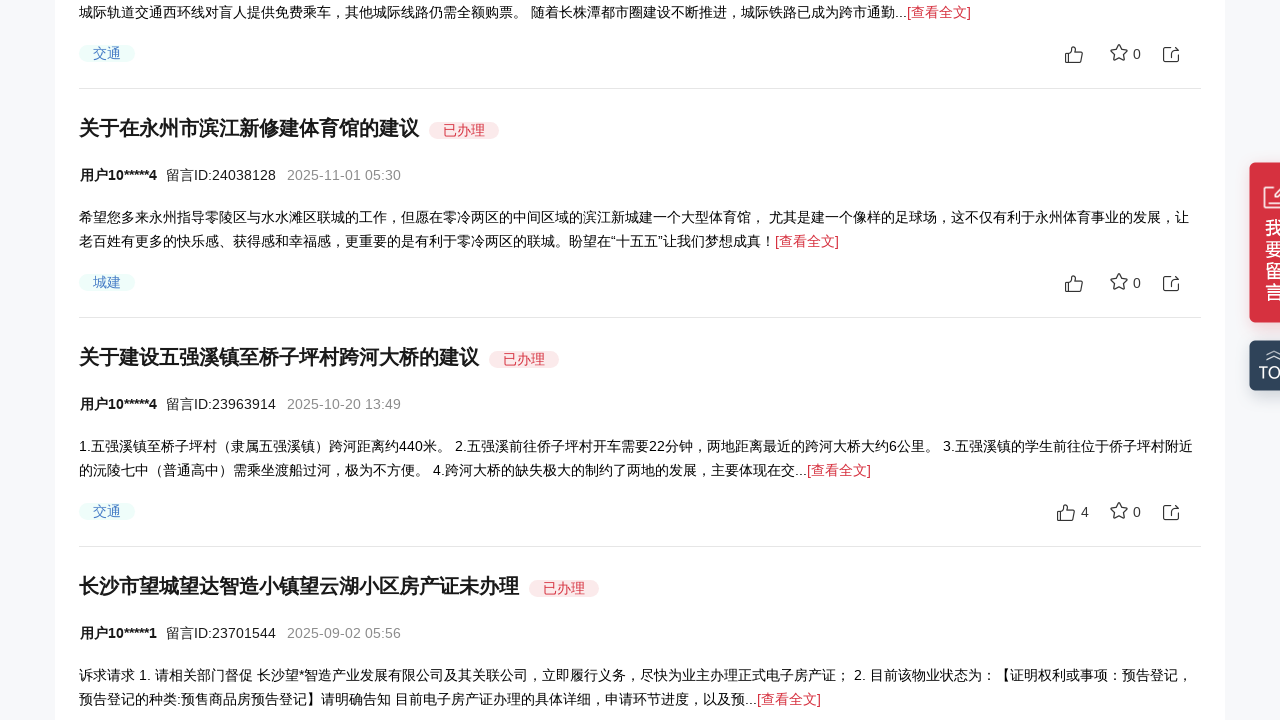

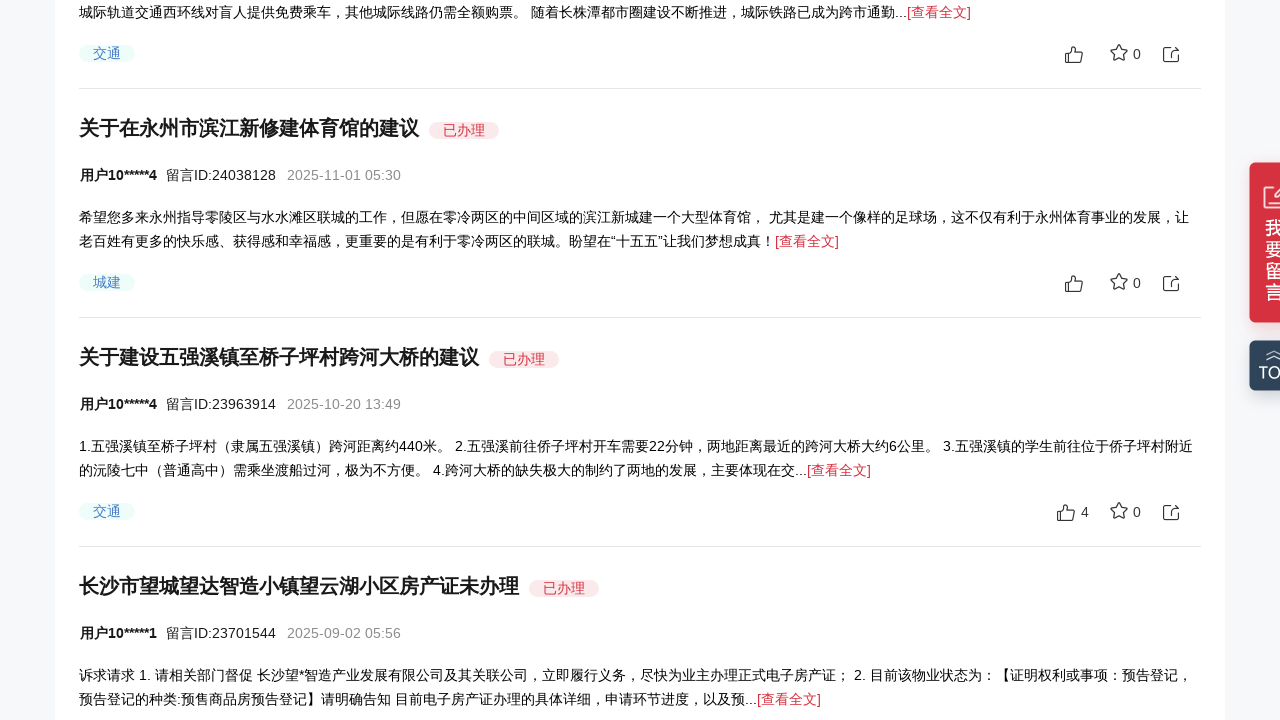